Tests drag and drop functionality by dragging element A onto element B and verifying the drop was successful

Starting URL: https://the-internet.herokuapp.com/drag_and_drop

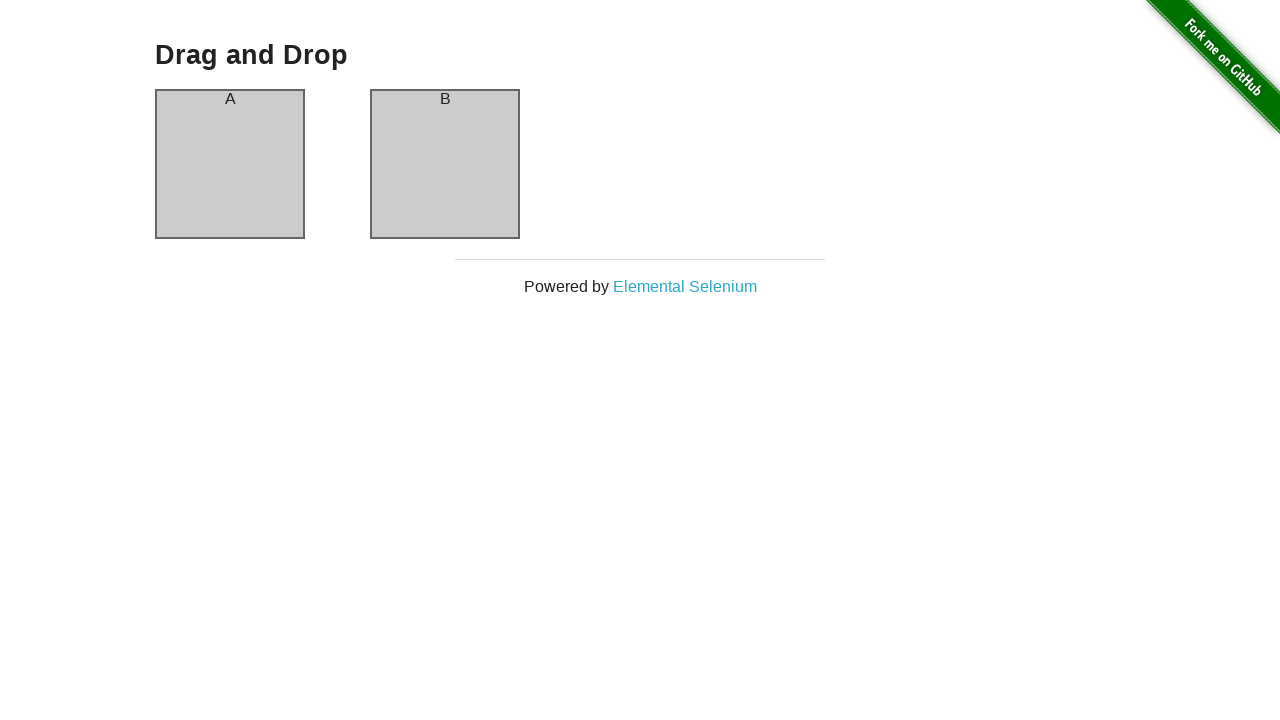

Located draggable element (Column A)
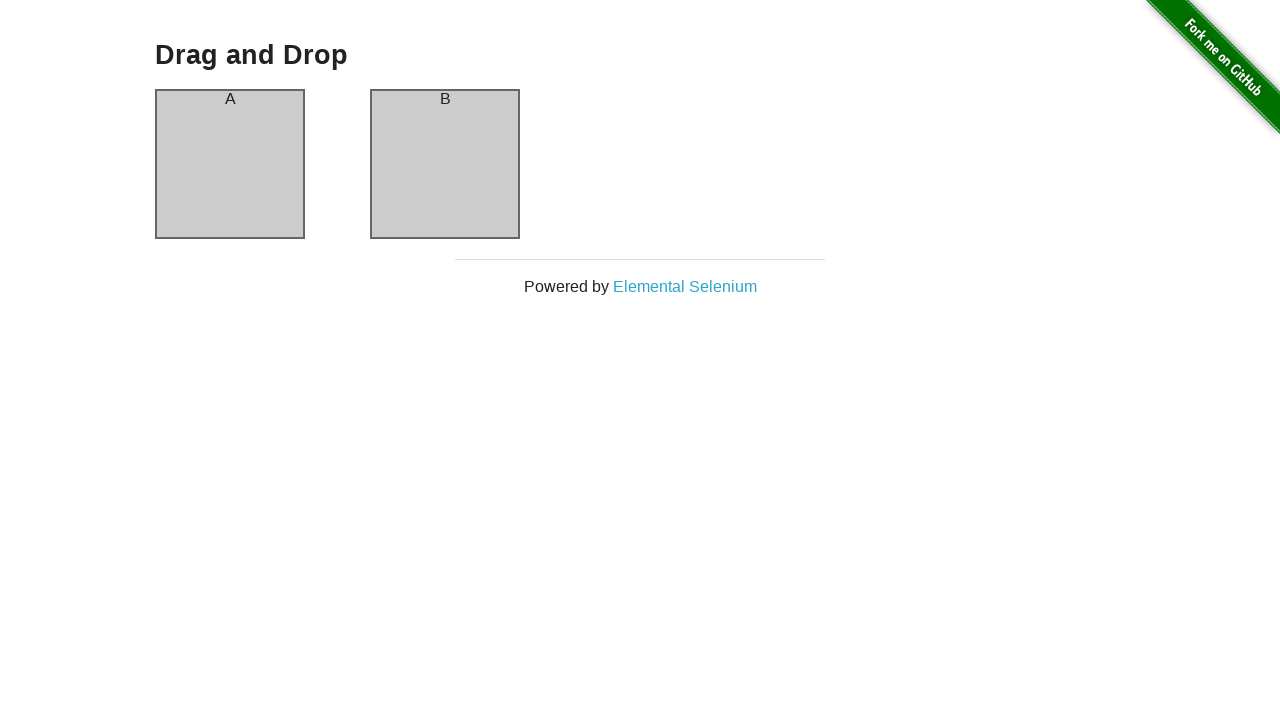

Located droppable element (Column B)
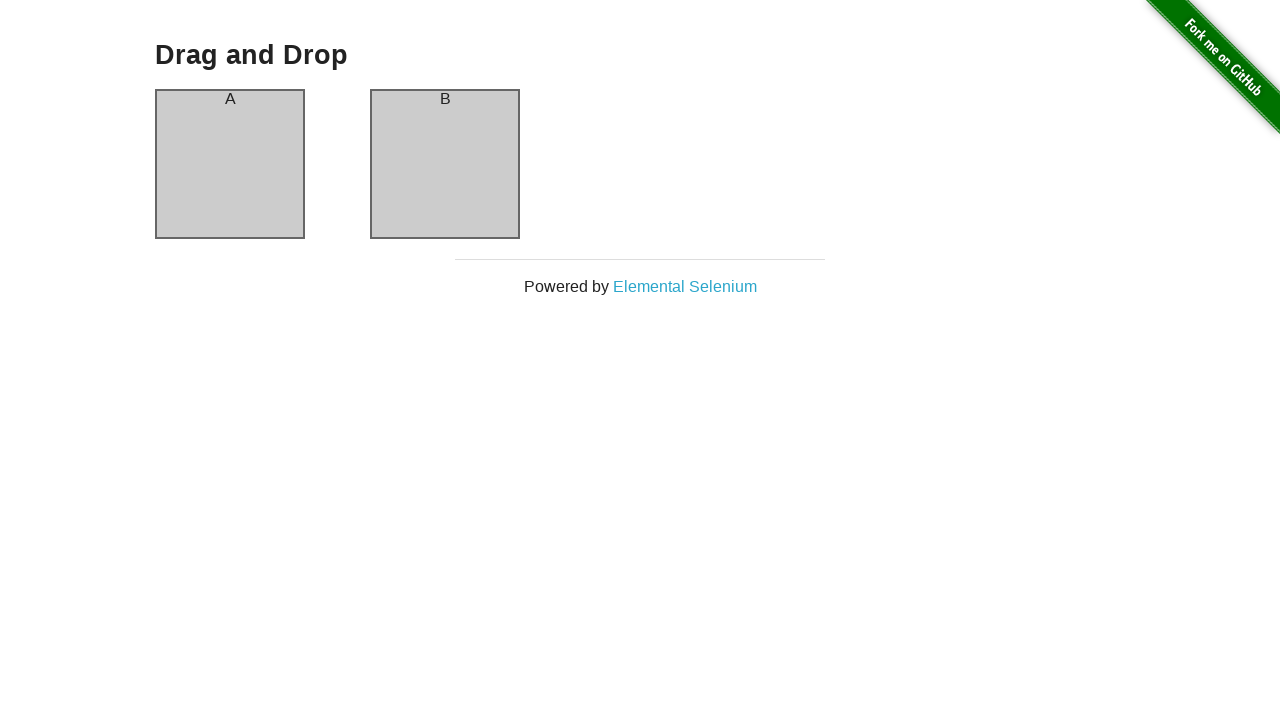

Dragged Column A onto Column B at (445, 164)
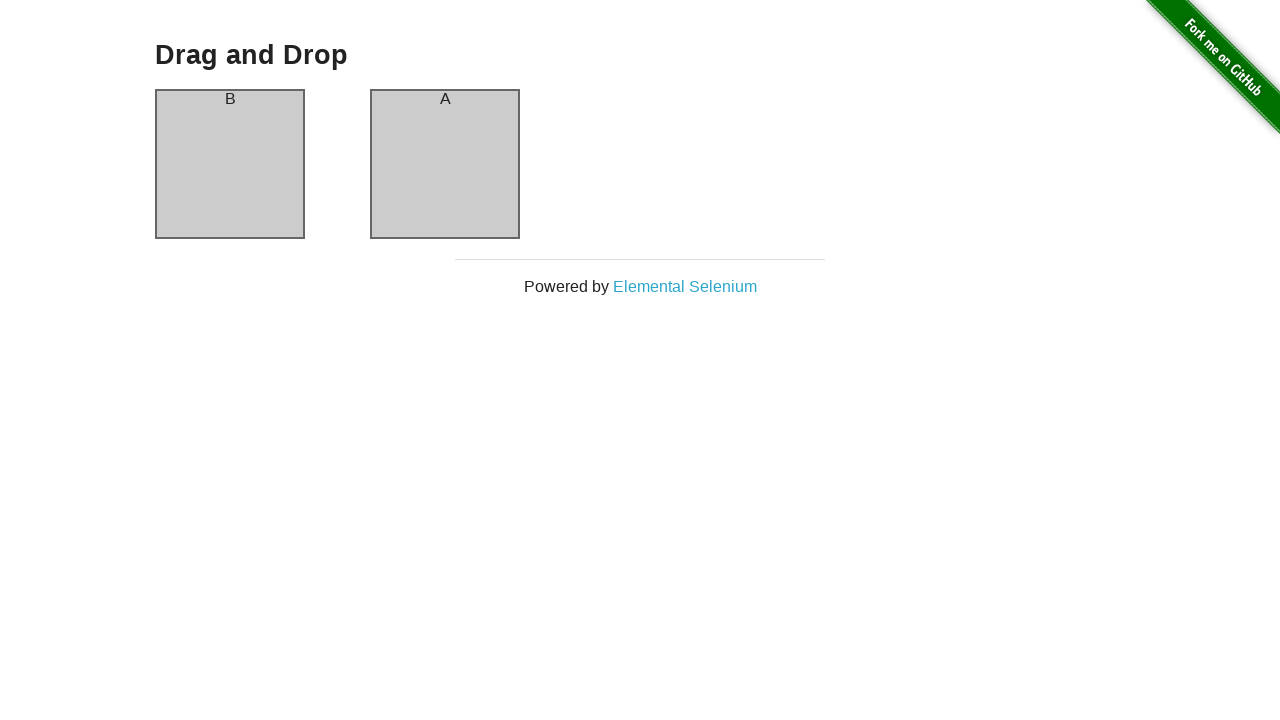

Waited 500ms for drop animation to complete
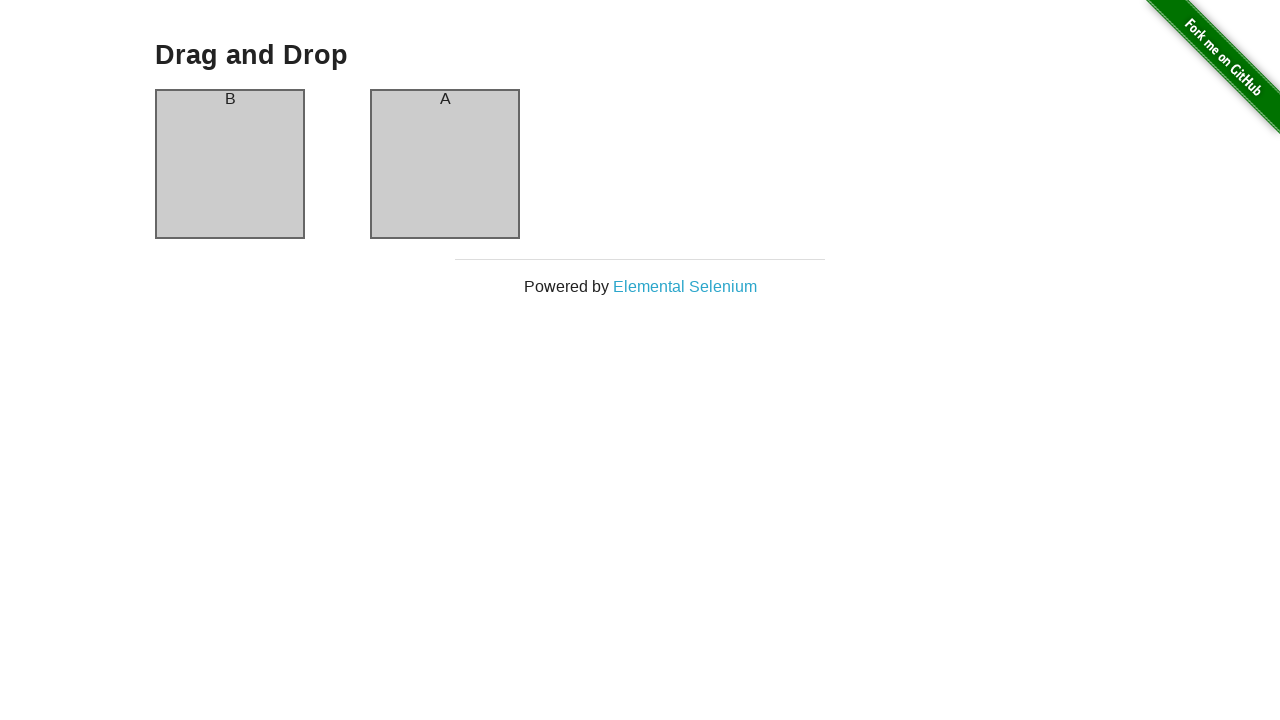

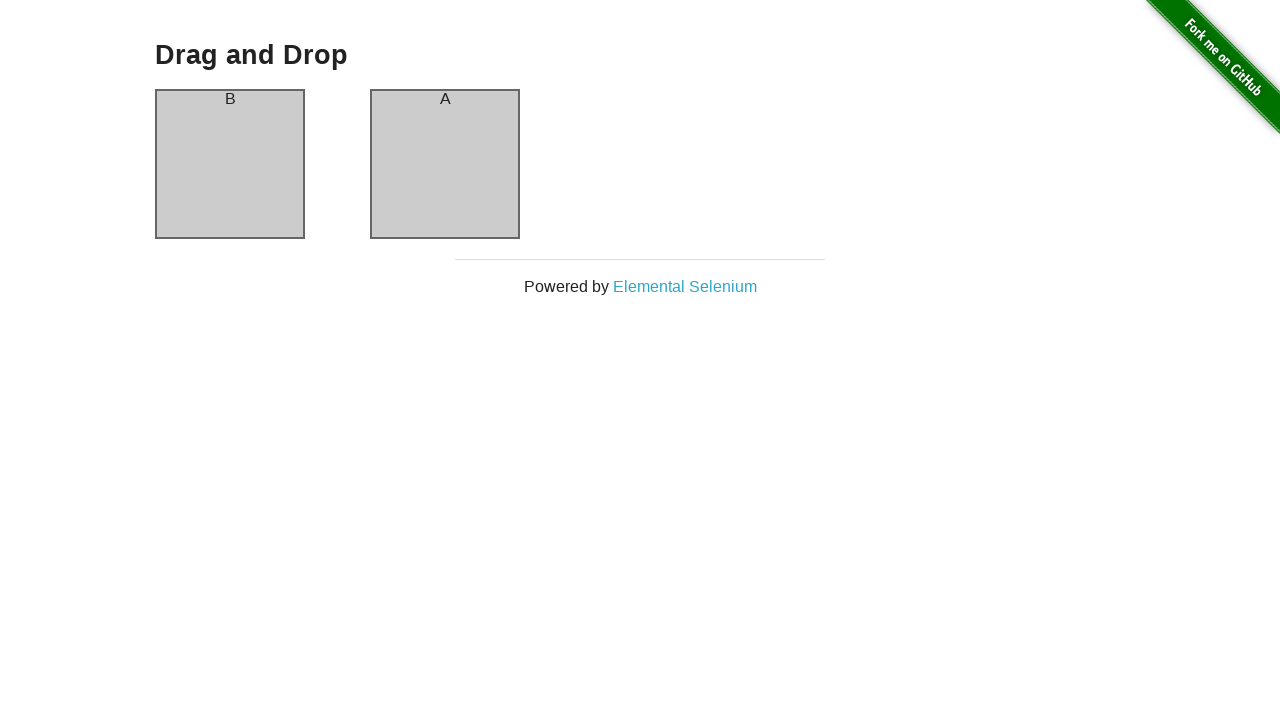